Tests window handling functionality by clicking a button that opens a new window, then switches between parent and child windows to verify correct navigation

Starting URL: https://demo.automationtesting.in/Windows.html

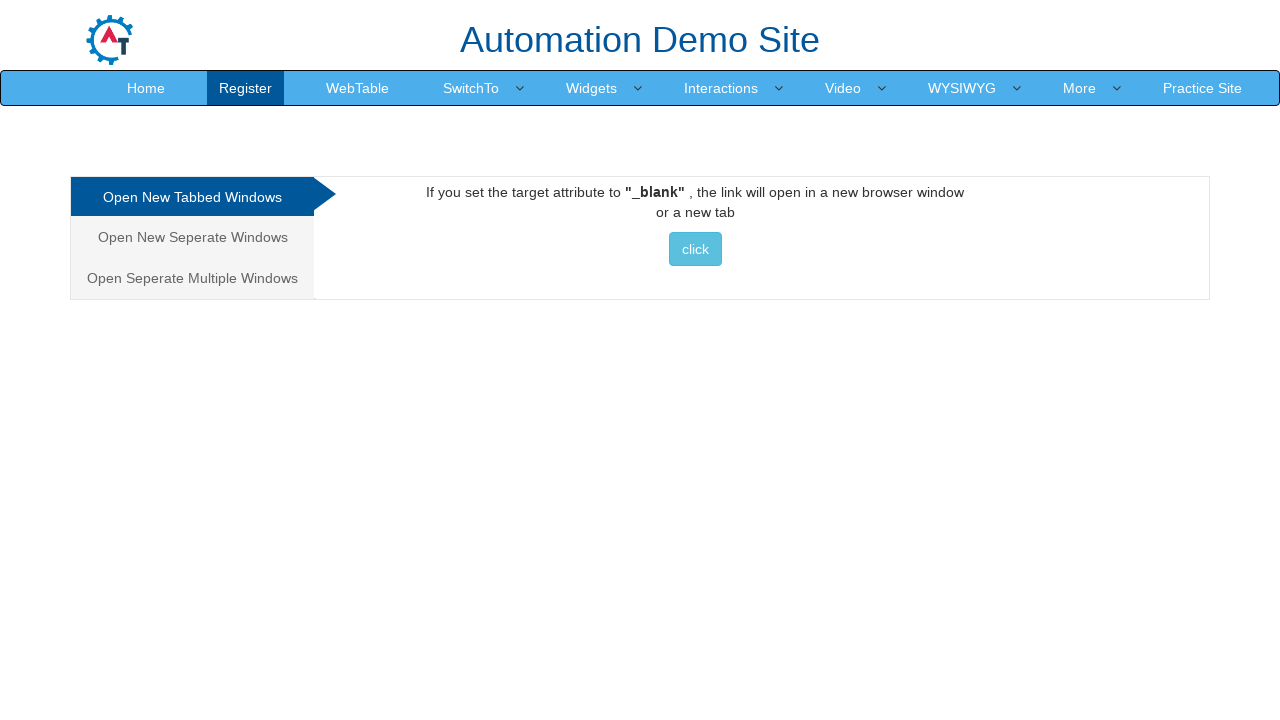

Clicked button to open new window with selenium.dev link at (695, 249) on xpath=//a[@href='http://www.selenium.dev']//button[@class='btn btn-info']
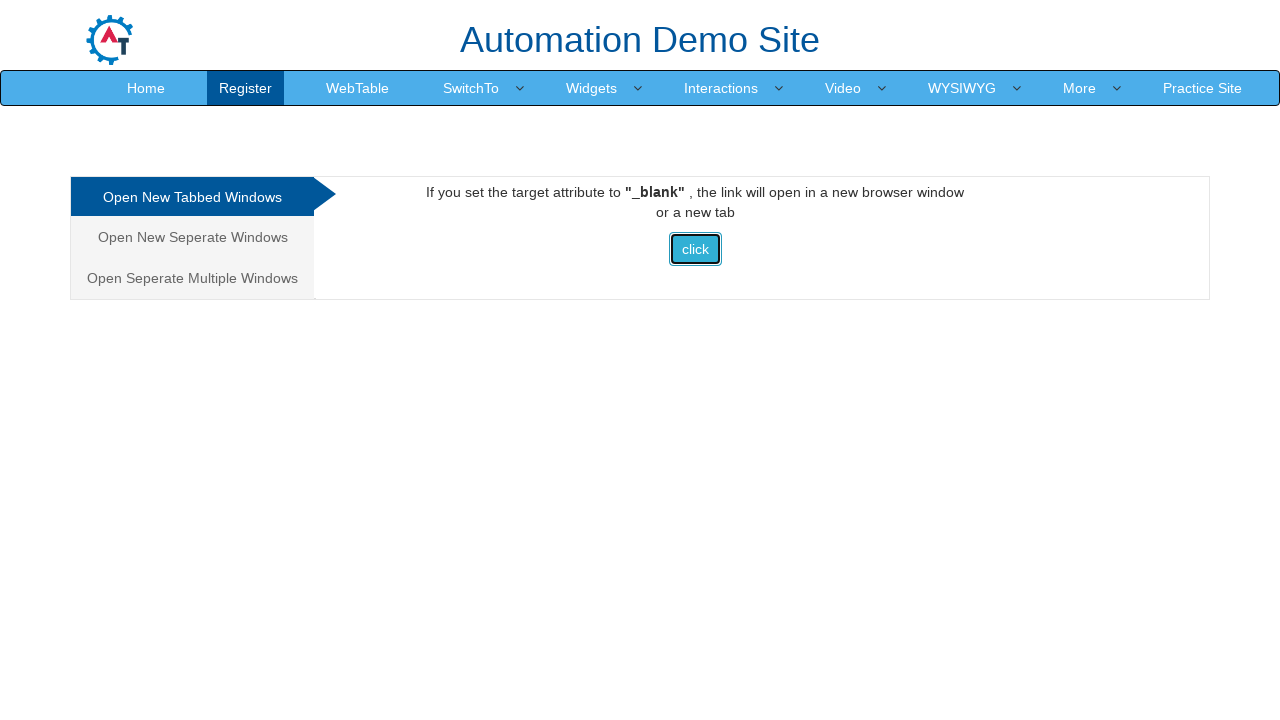

Captured reference to newly opened window
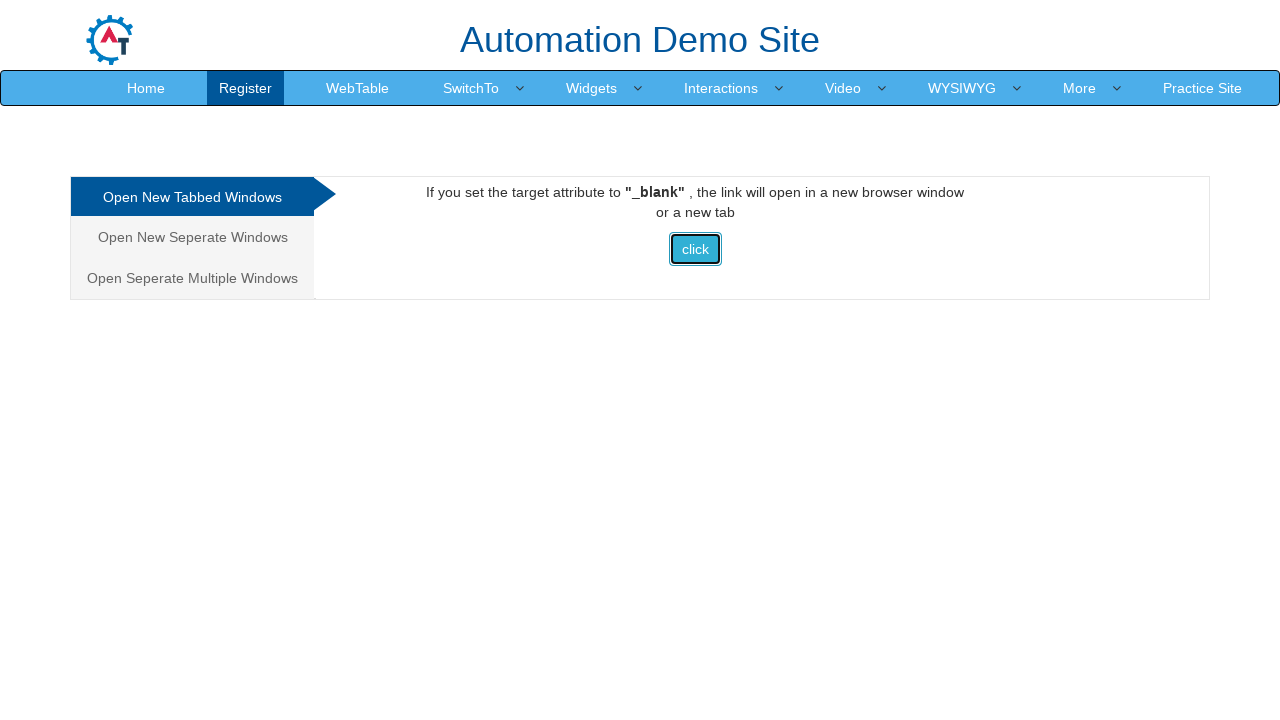

New window finished loading
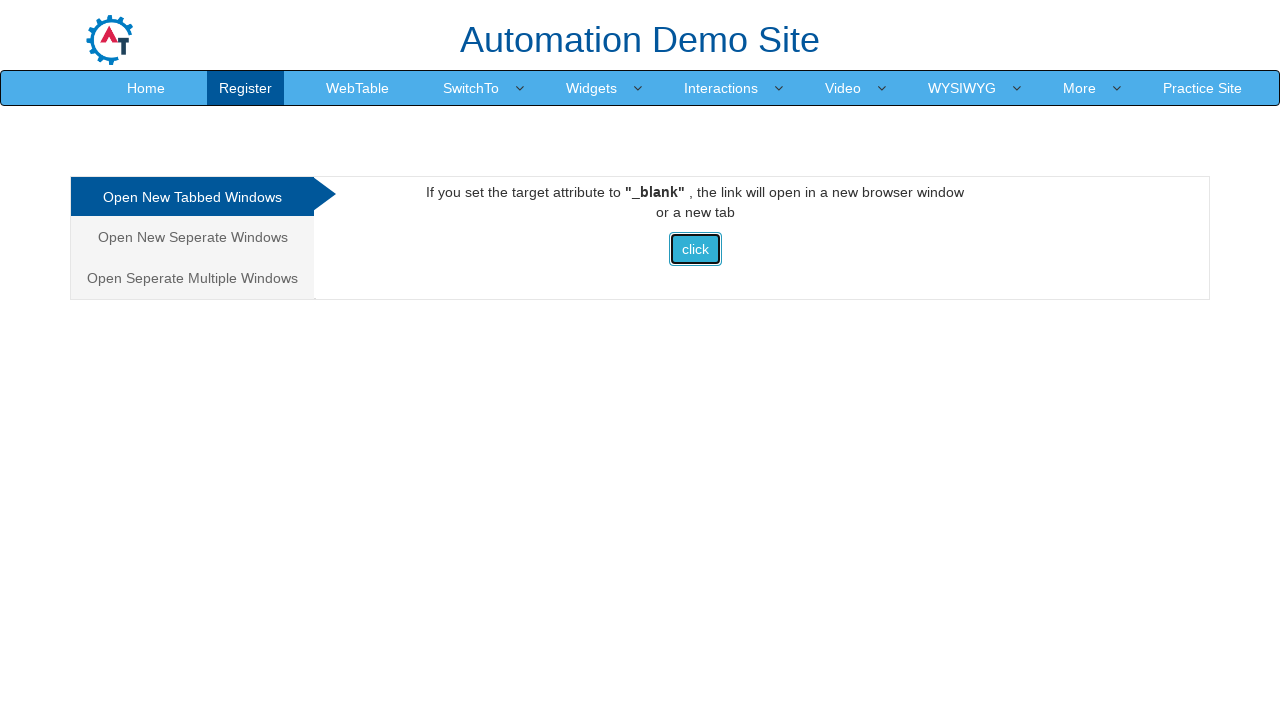

Retrieved all open pages from context
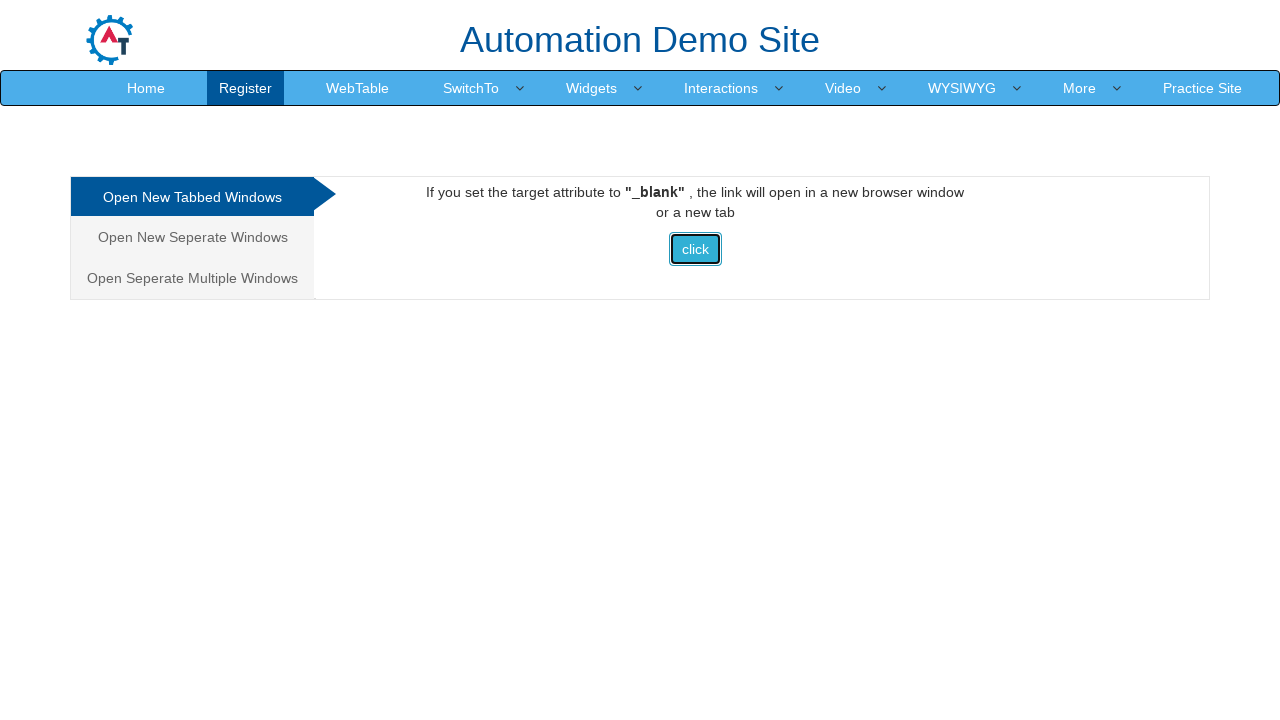

Switched to a window and brought it to front
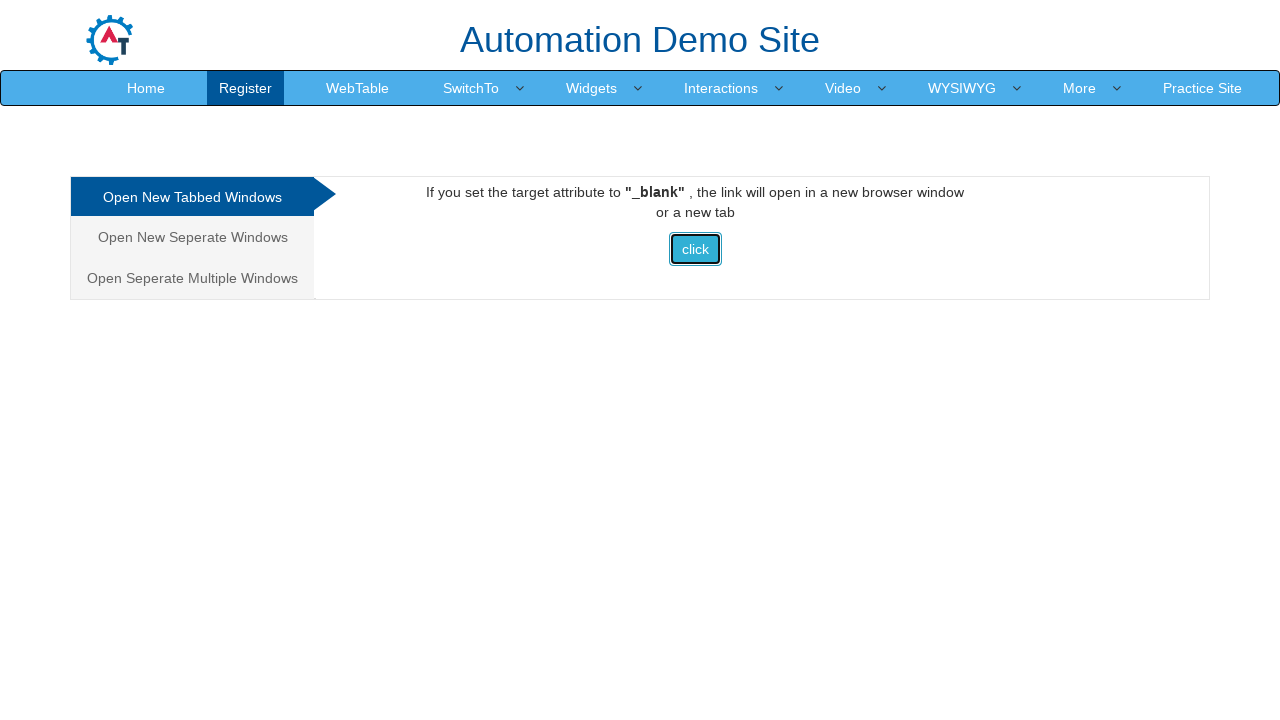

Switched to a window and brought it to front
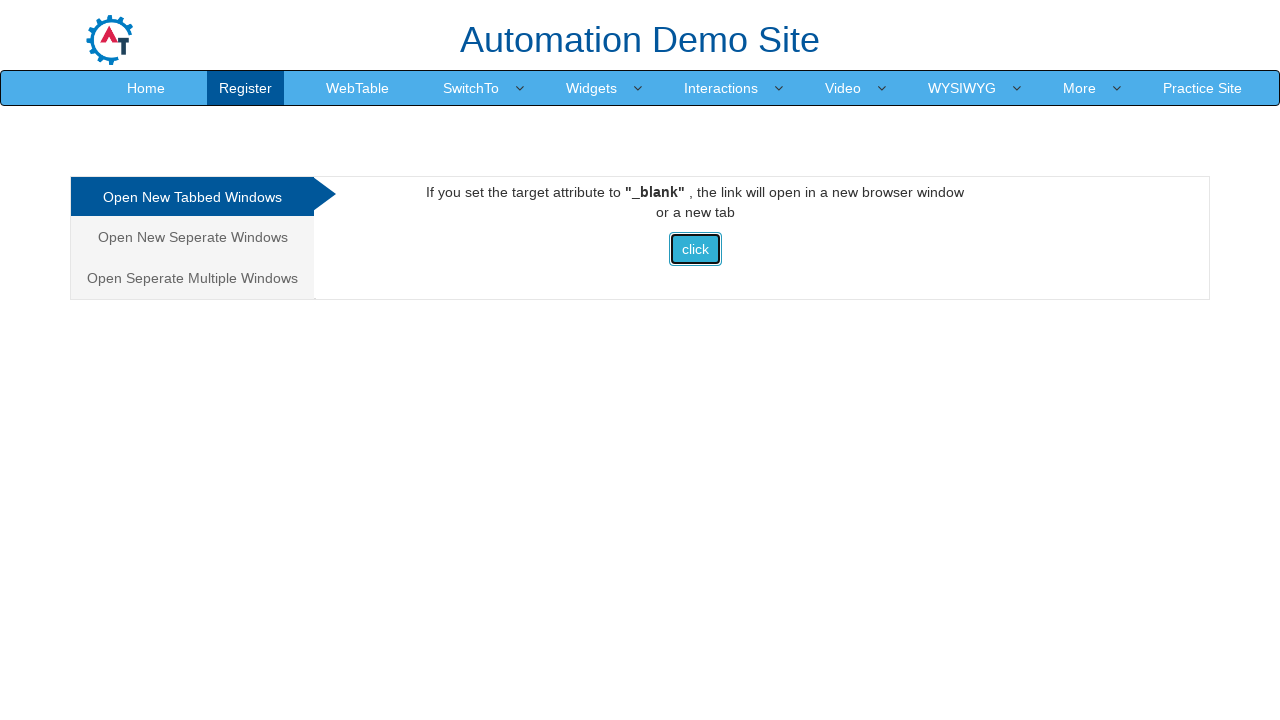

Switched back to parent window
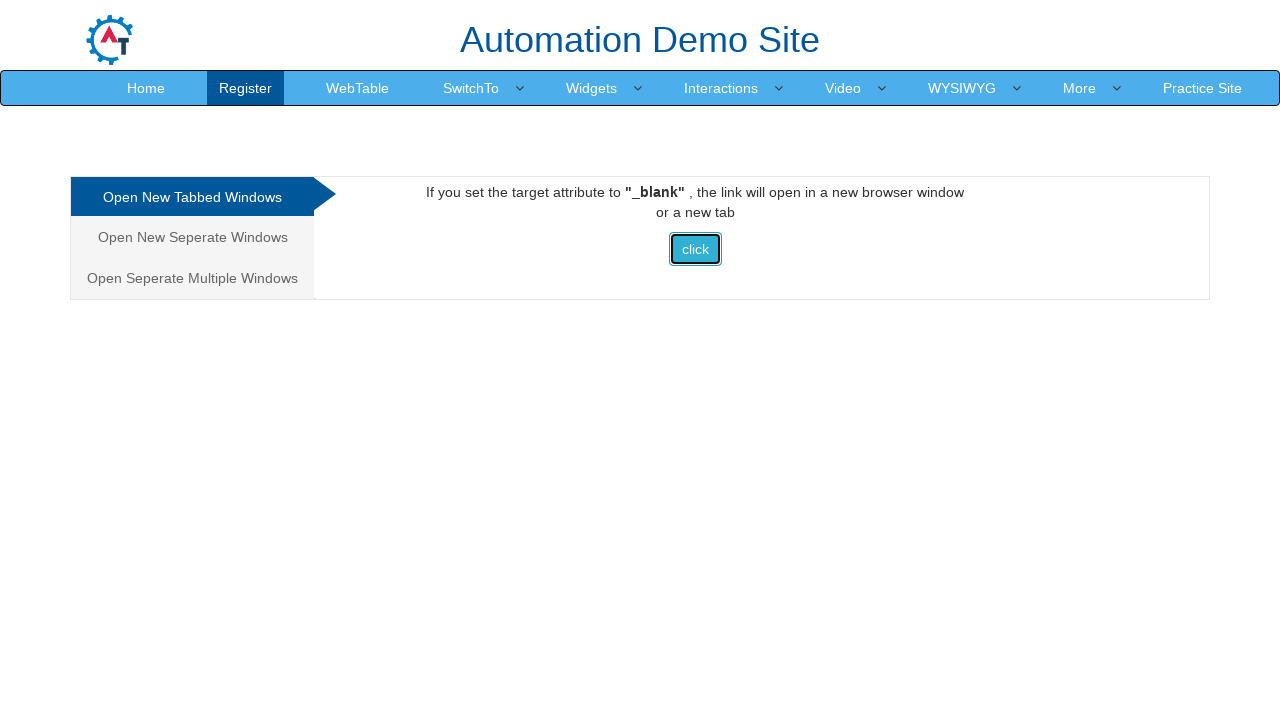

Switched to child window (newly opened page)
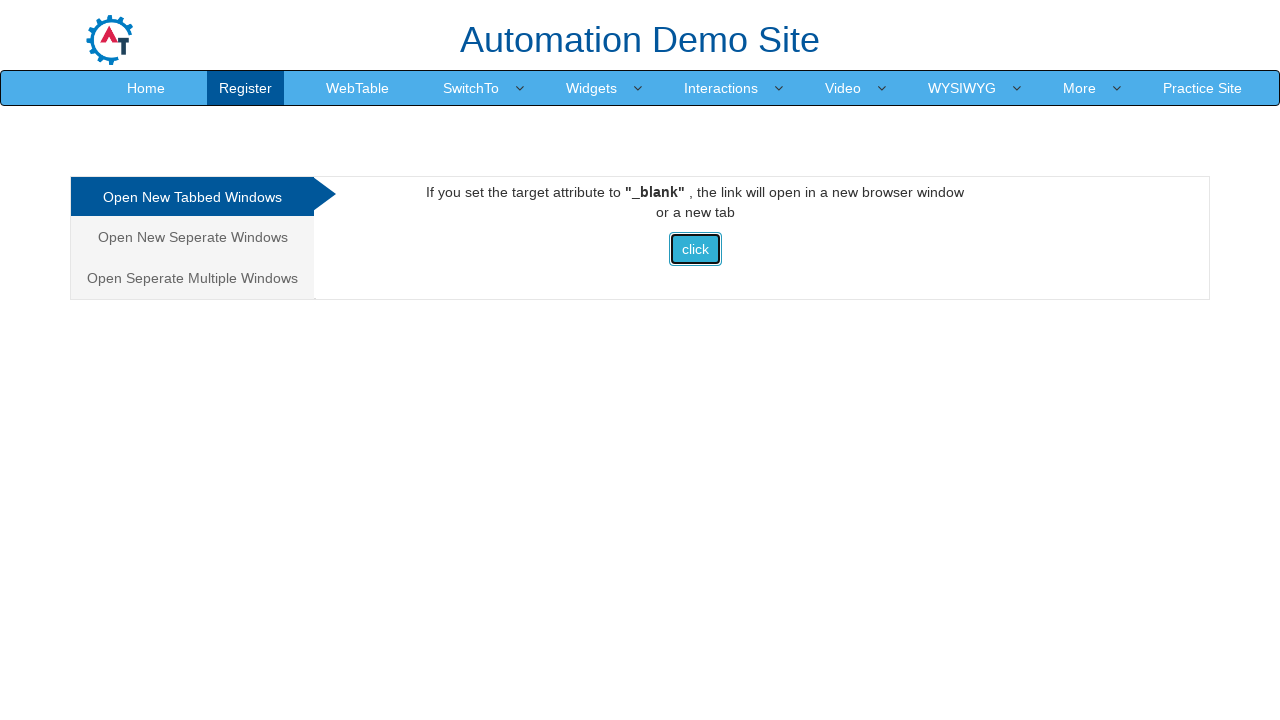

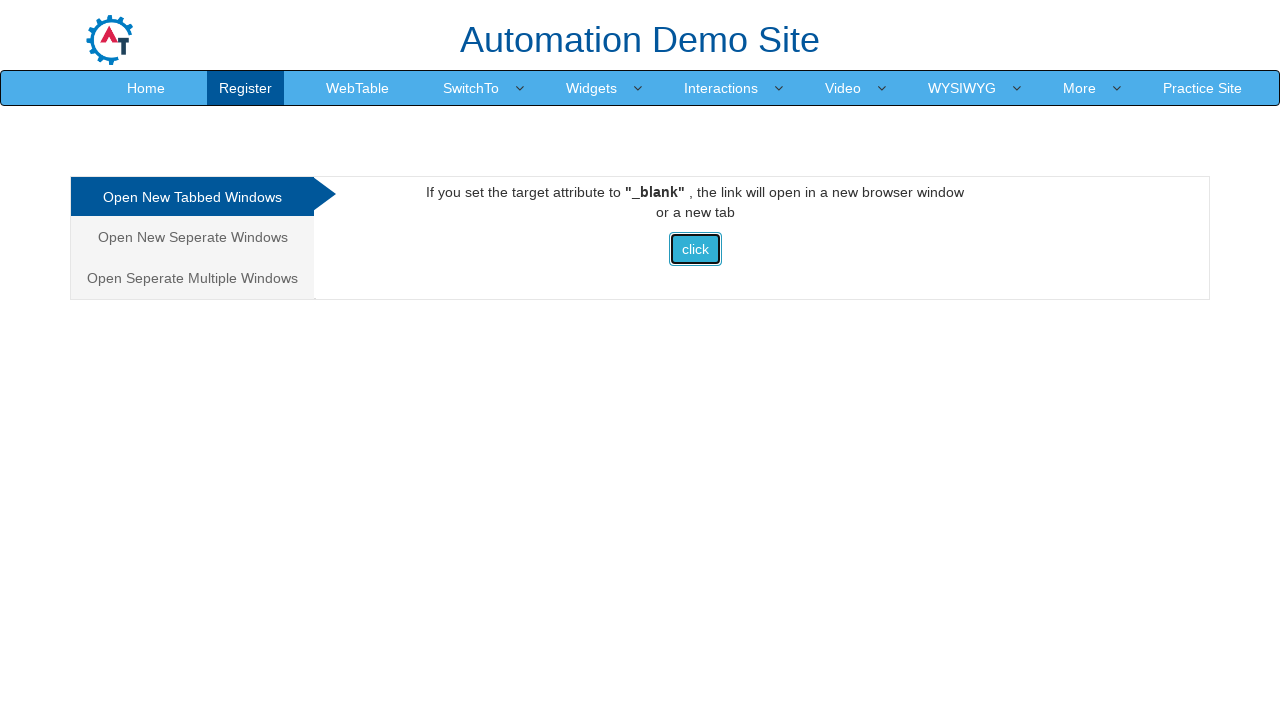